Tests selecting an option from a dropdown using index selection method

Starting URL: https://leafground.com/select.xhtml

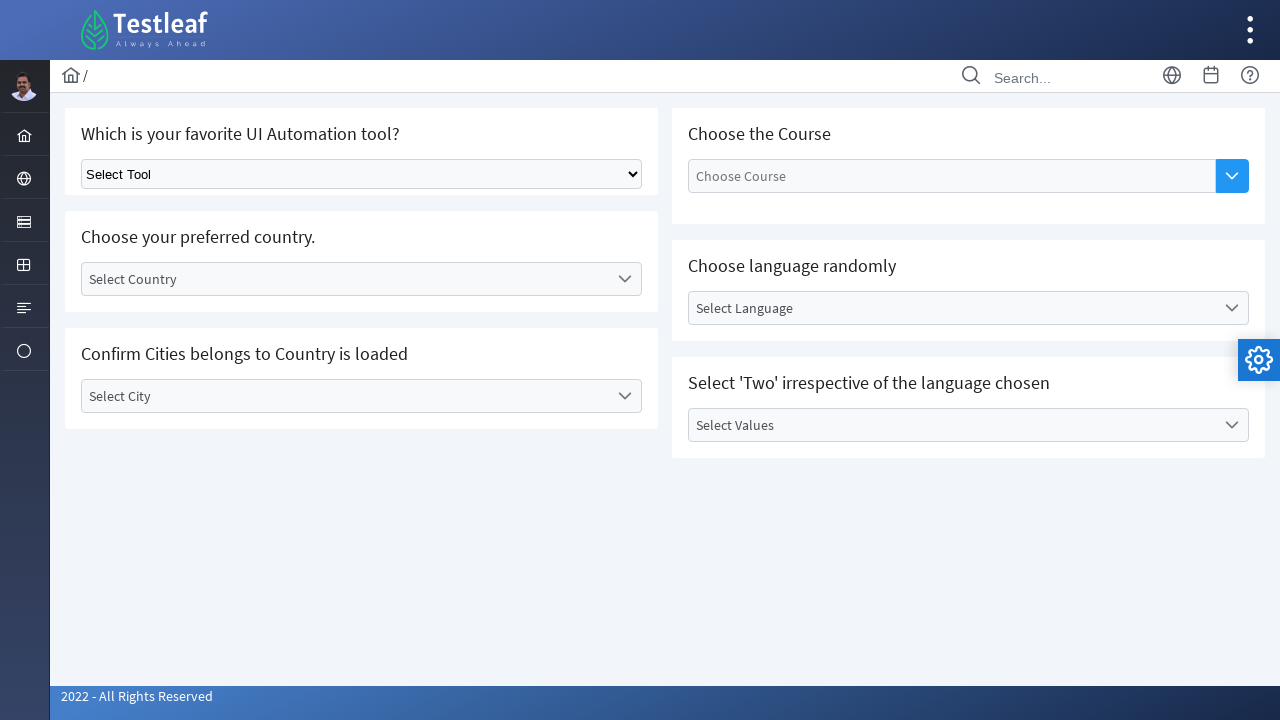

Selected option at index 1 from the first dropdown on select >> nth=0
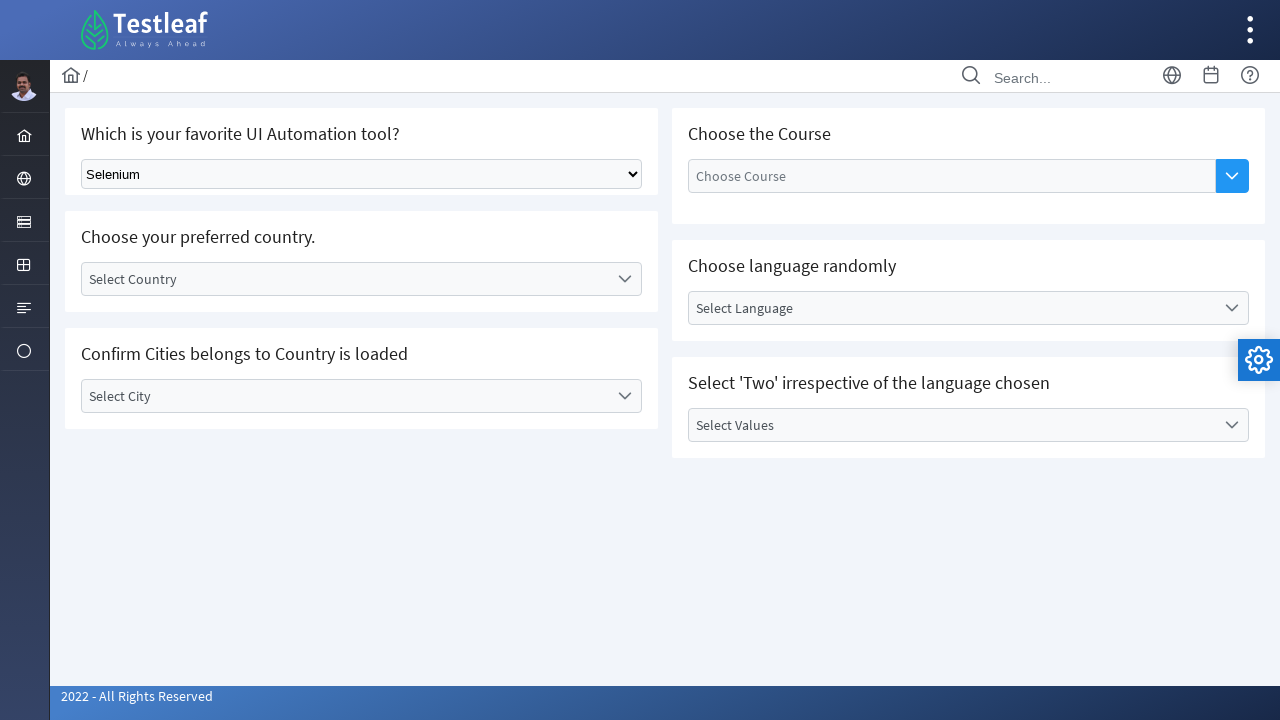

Waited 500ms for dropdown selection to complete
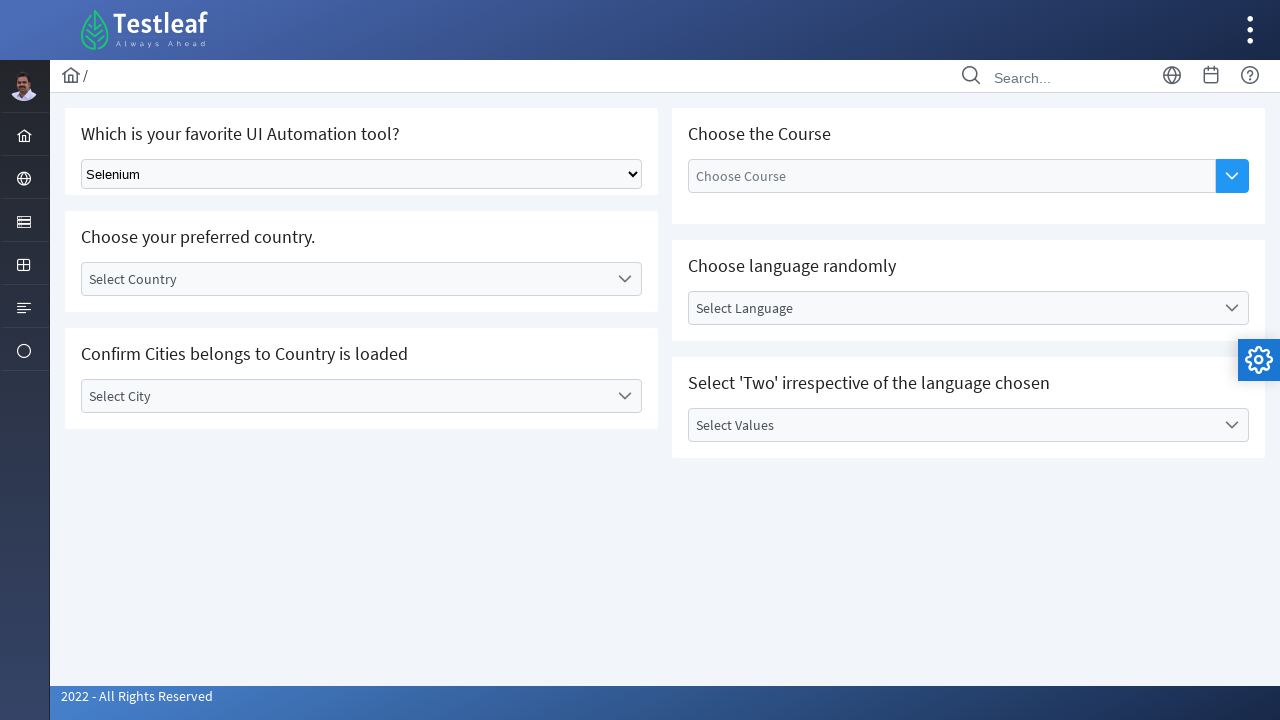

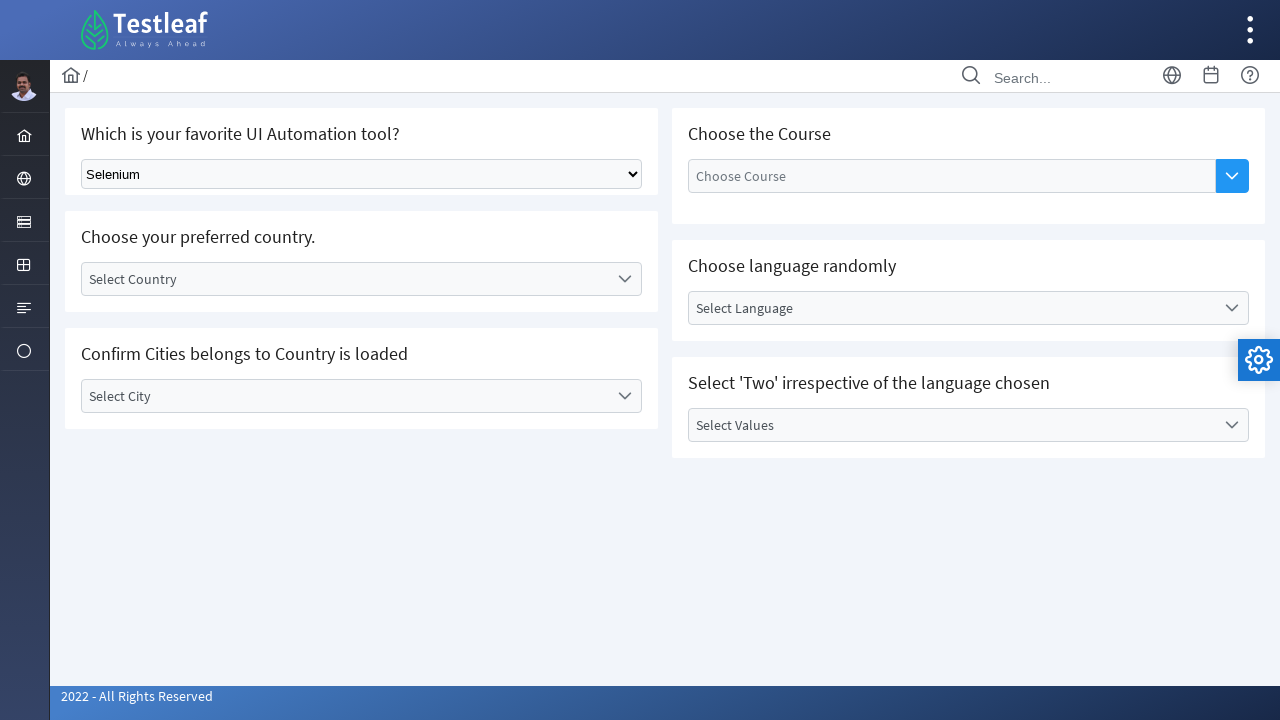